Solves a math CAPTCHA by reading a value, calculating a mathematical function, filling the answer, and selecting checkboxes and radio buttons

Starting URL: https://suninjuly.github.io/math.html

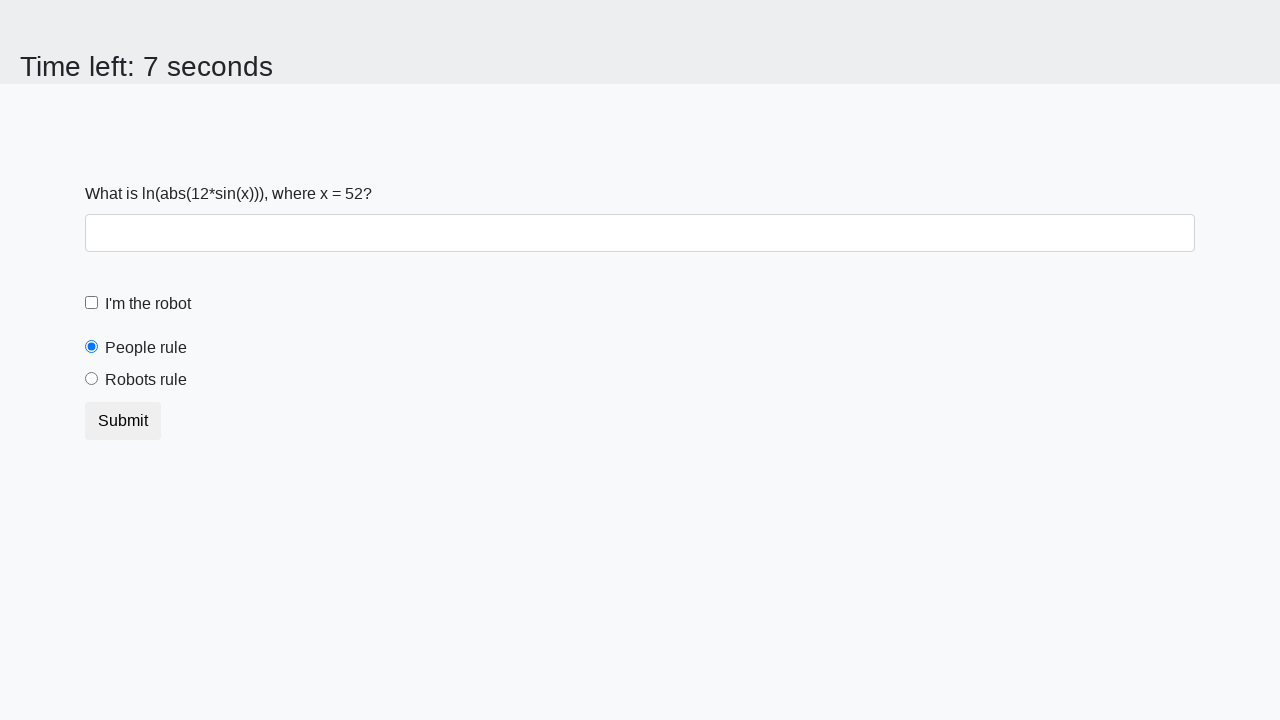

Navigated to math CAPTCHA page
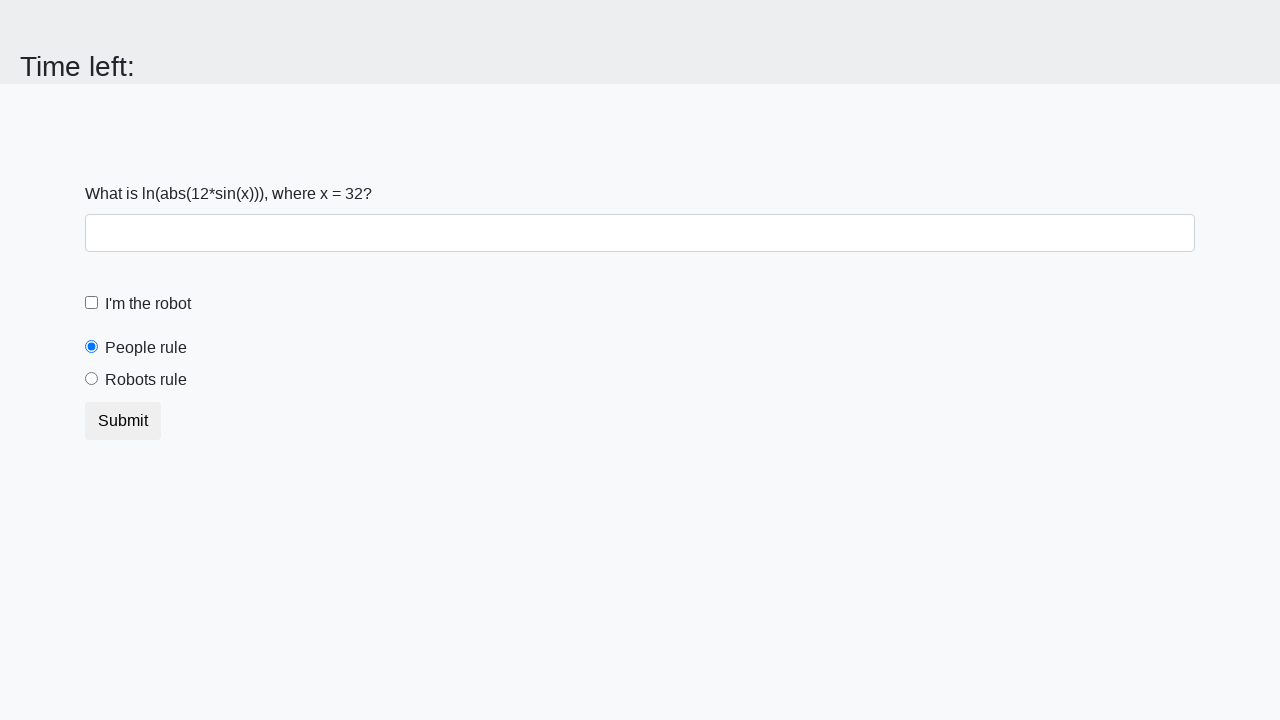

Located the x value element
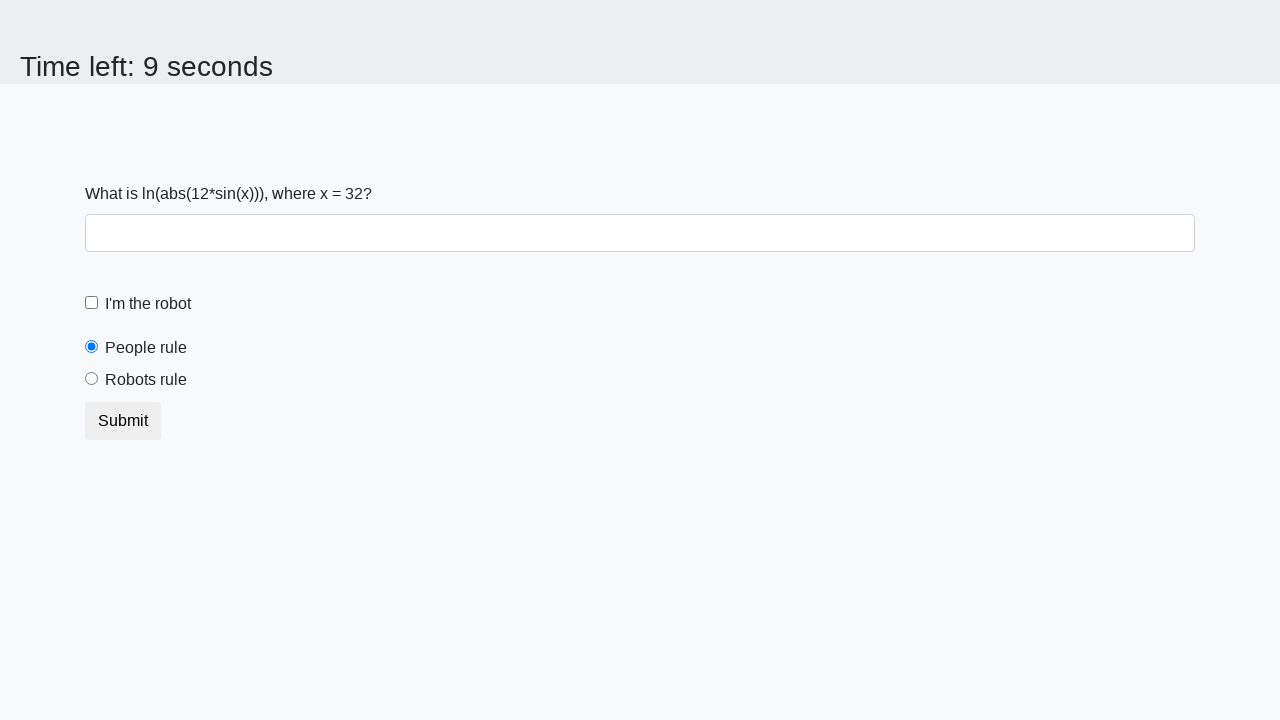

Read x value from page: 32
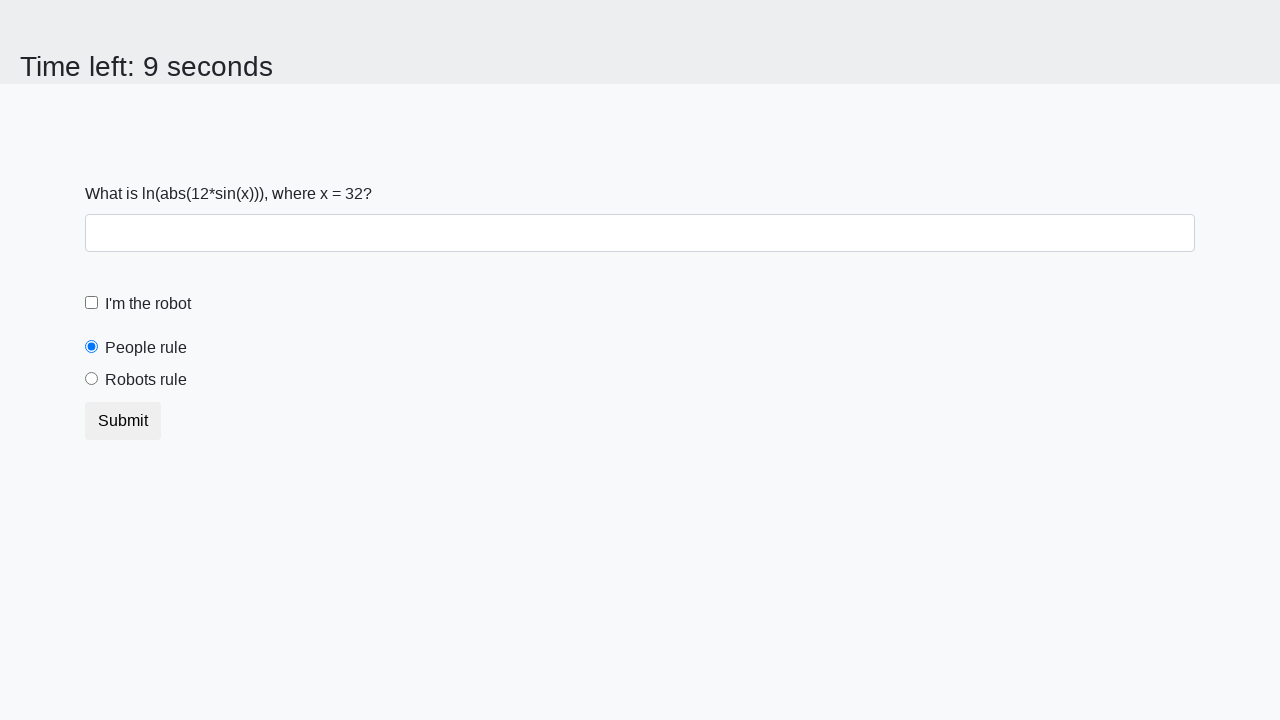

Calculated result y = log(abs(12*sin(32))) = 1.8896602564035085
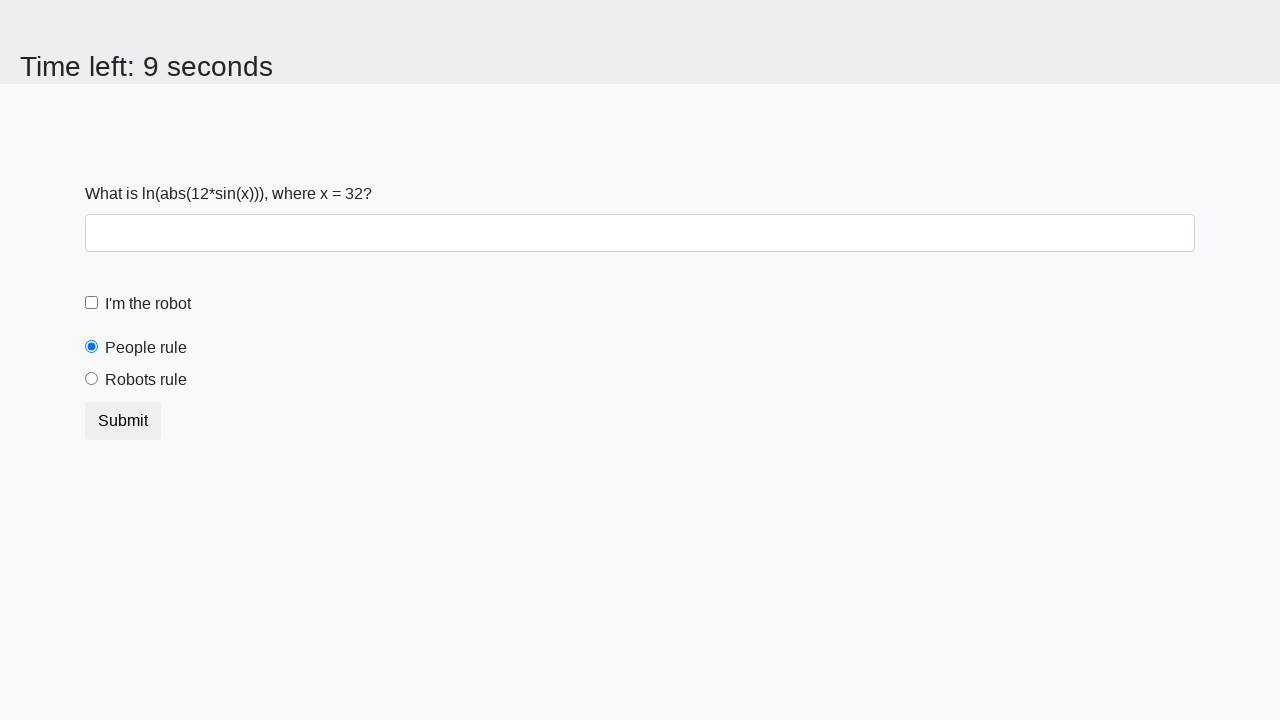

Filled answer field with calculated value: 1.8896602564035085 on #answer
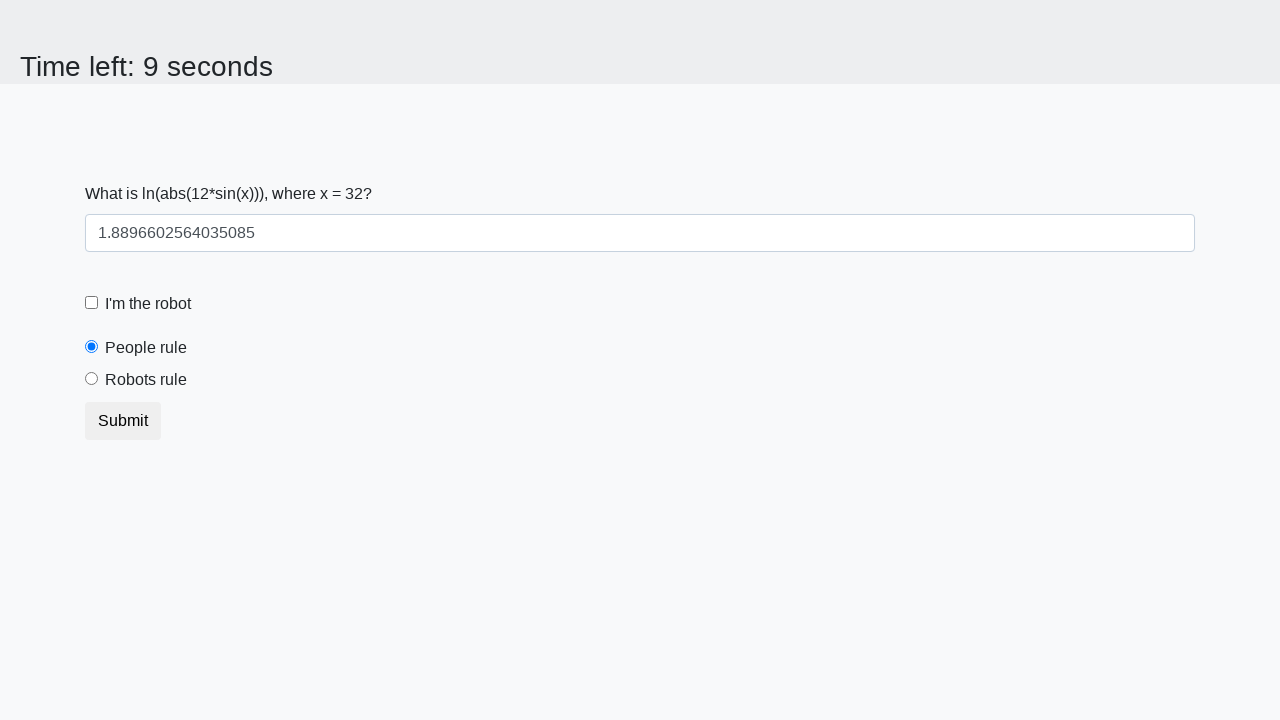

Checked the 'I'm the robot' checkbox at (92, 303) on #robotCheckbox
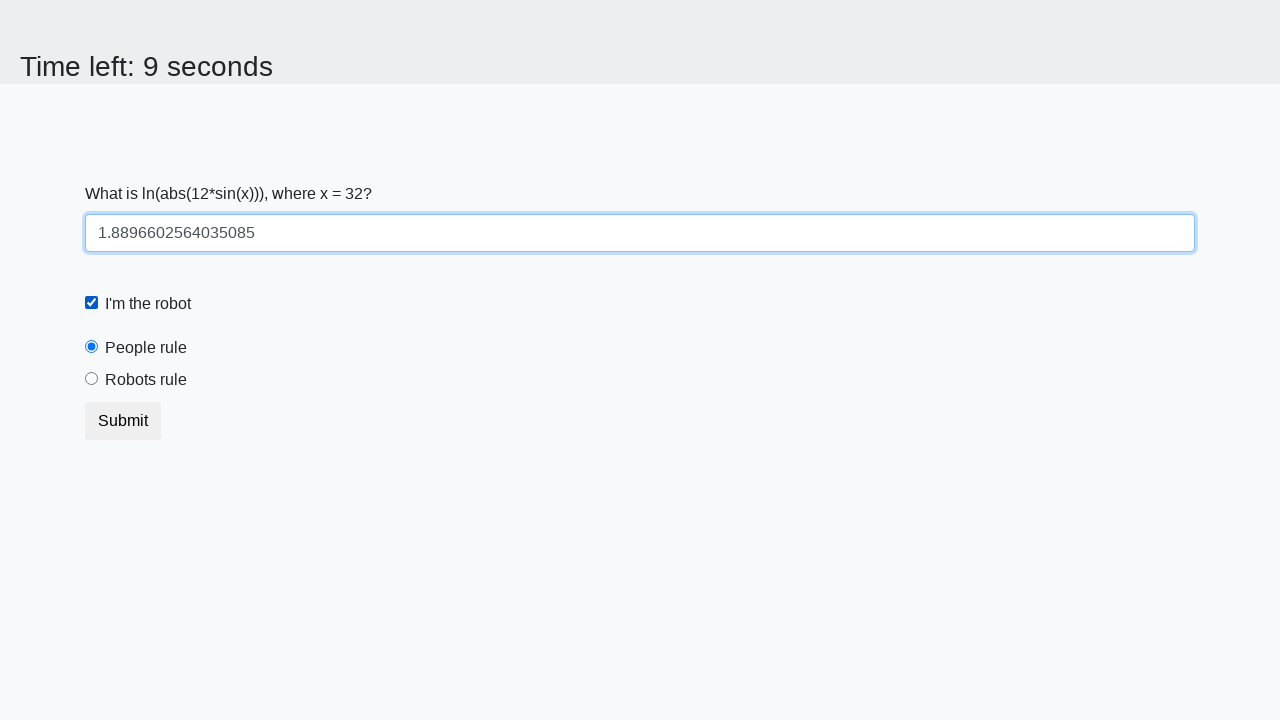

Selected 'Robots rule!' radio button at (92, 379) on #robotsRule
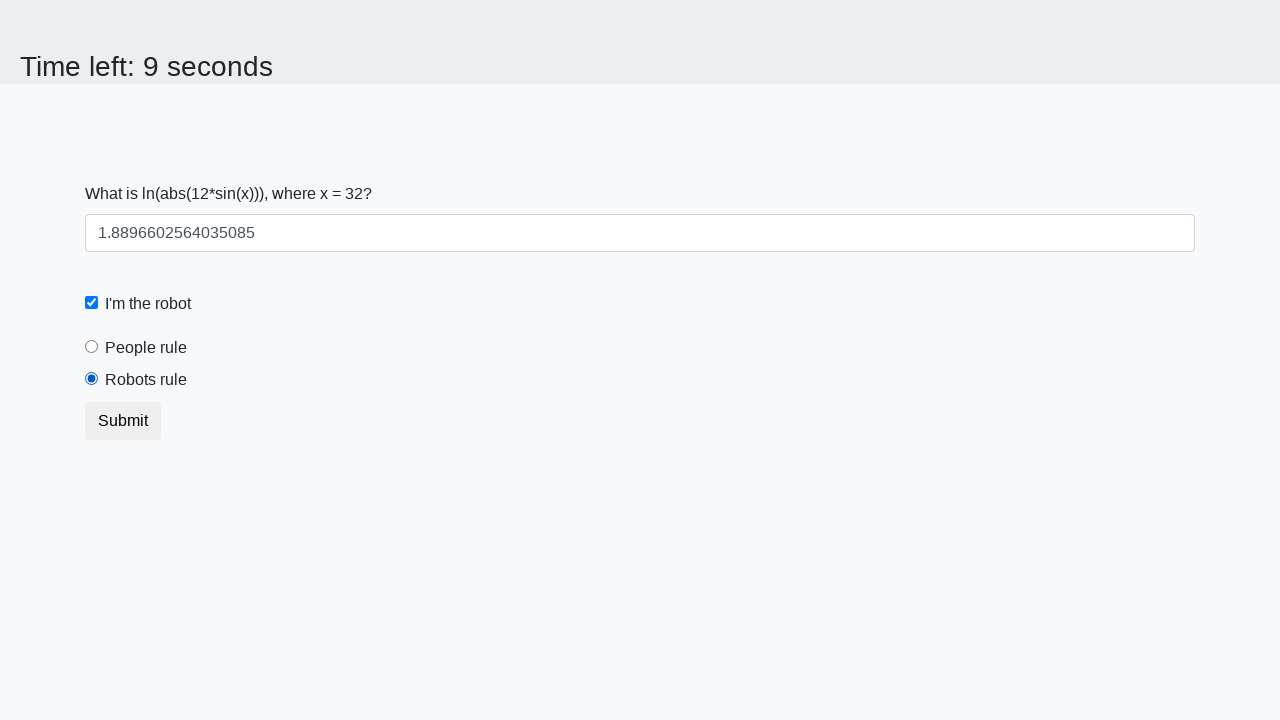

Clicked submit button at (123, 421) on button.btn
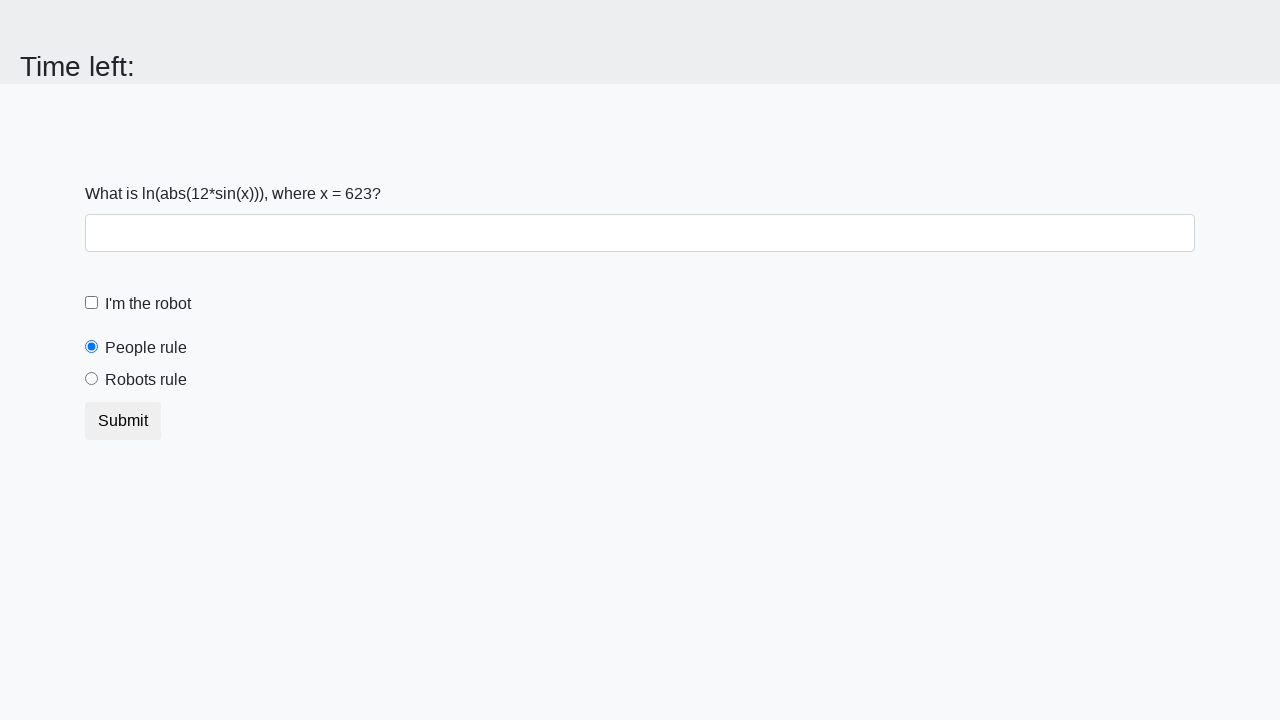

Waited 1 second for result
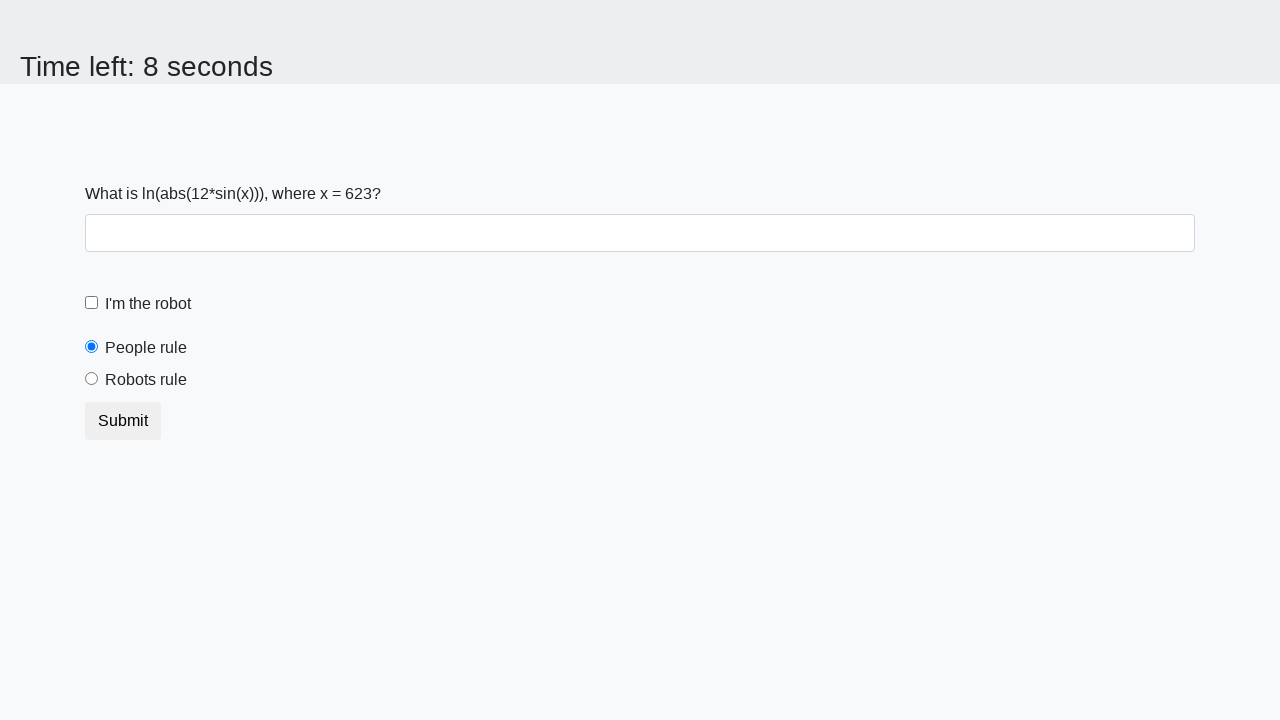

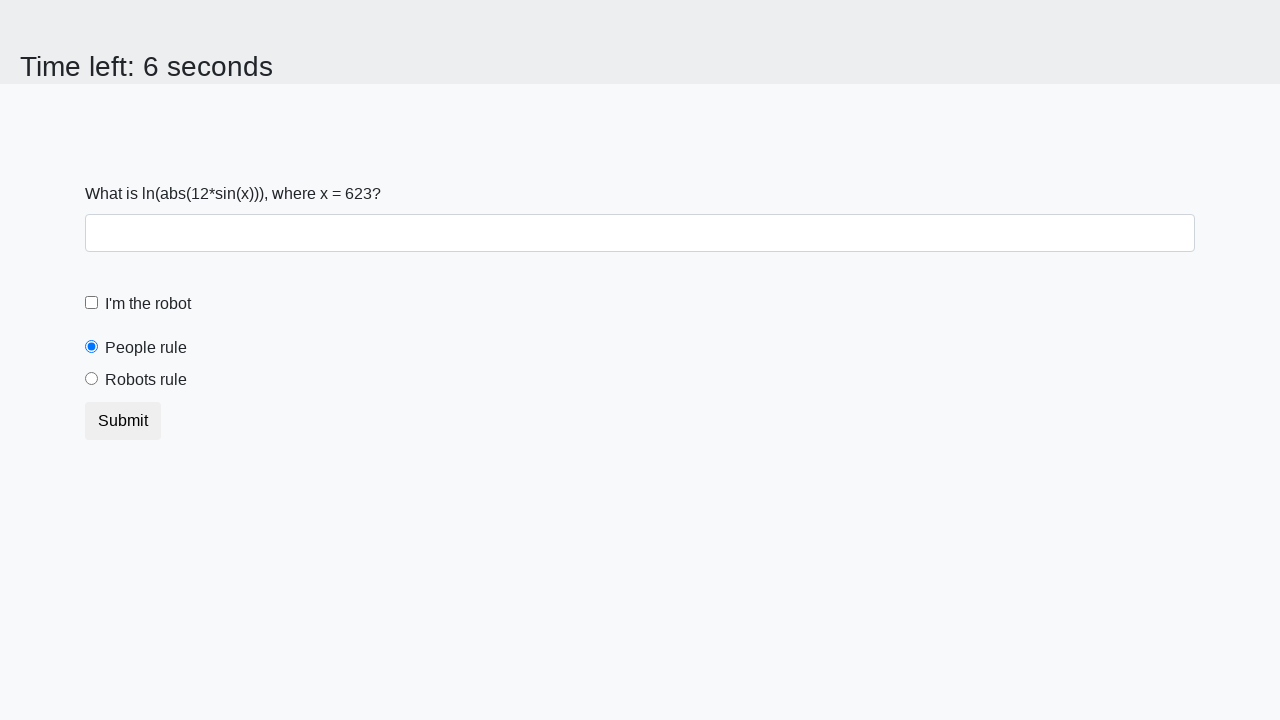